Tests that the homepage loads without critical console errors

Starting URL: https://connectplt.kr/

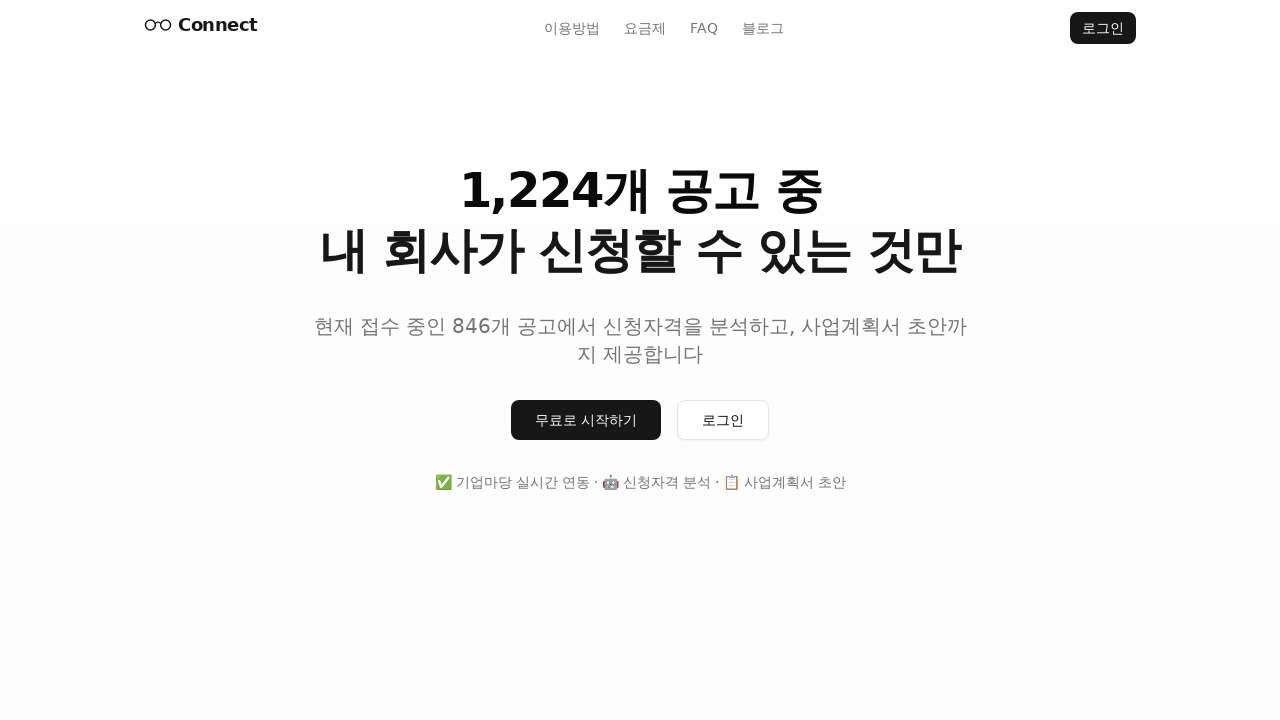

Registered console message handler to track errors
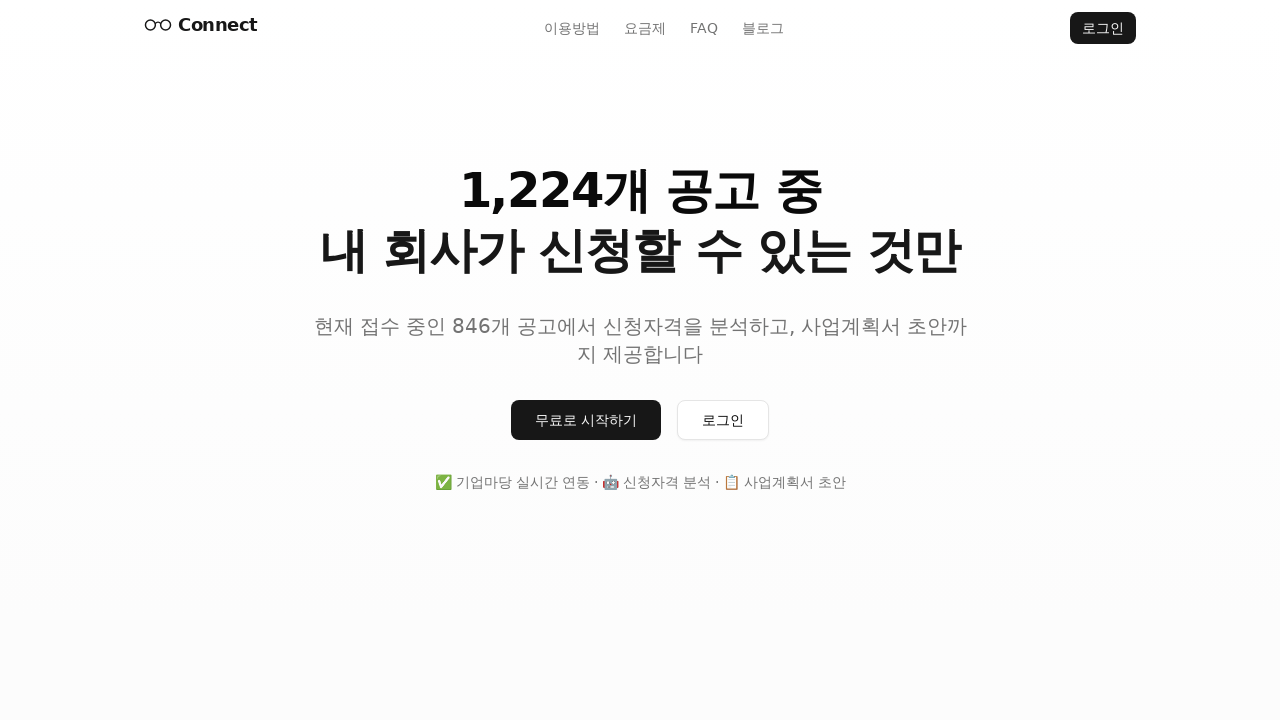

Reloaded page to capture console messages
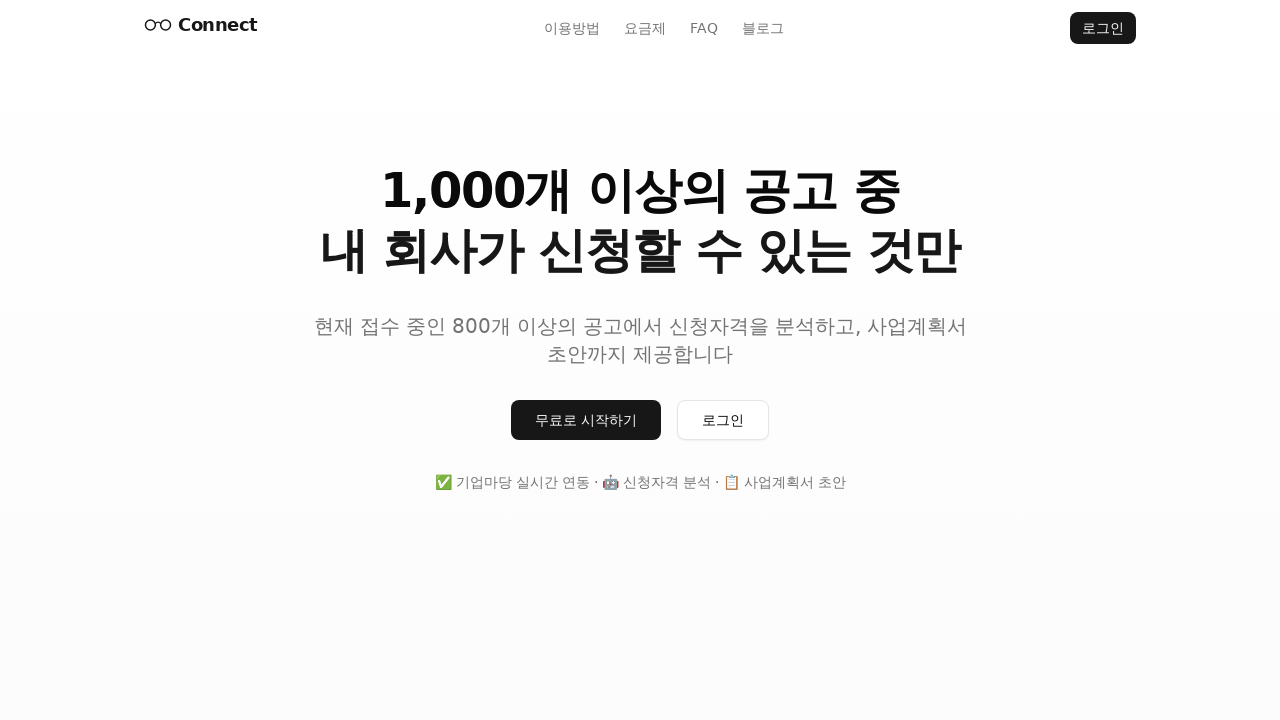

Waited for network idle state - page fully loaded
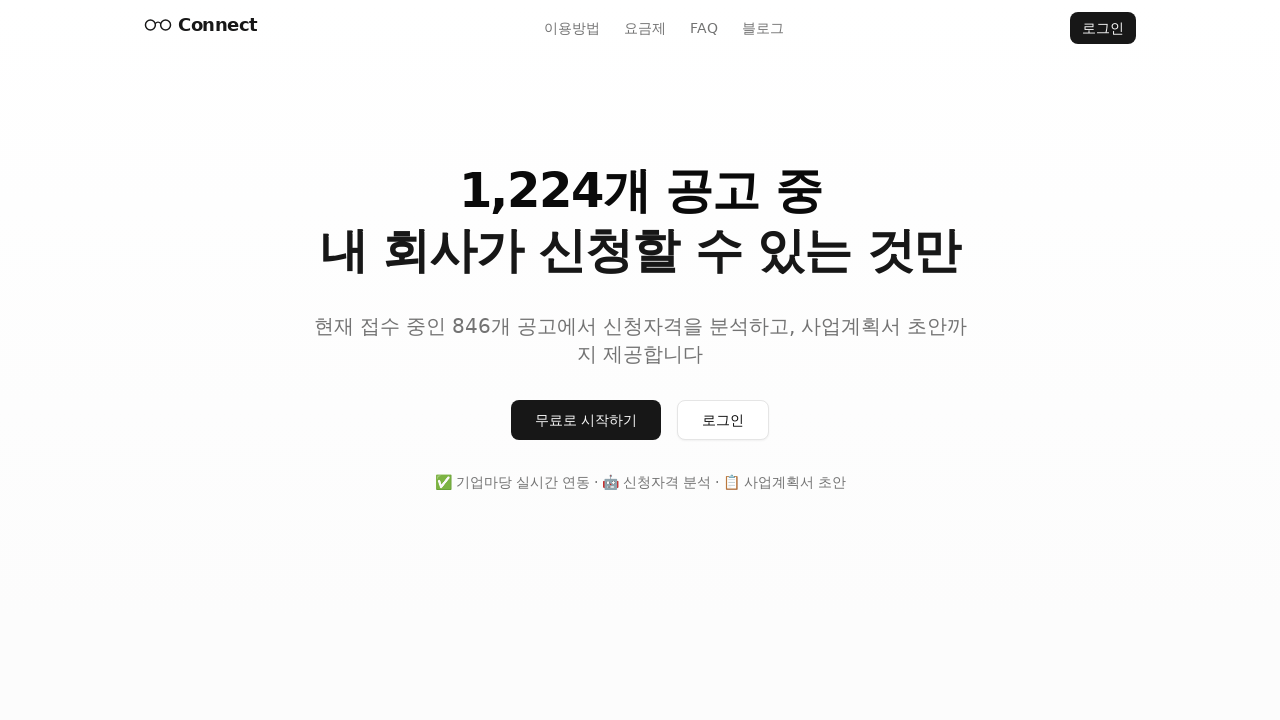

Filtered console errors - found 0 critical errors
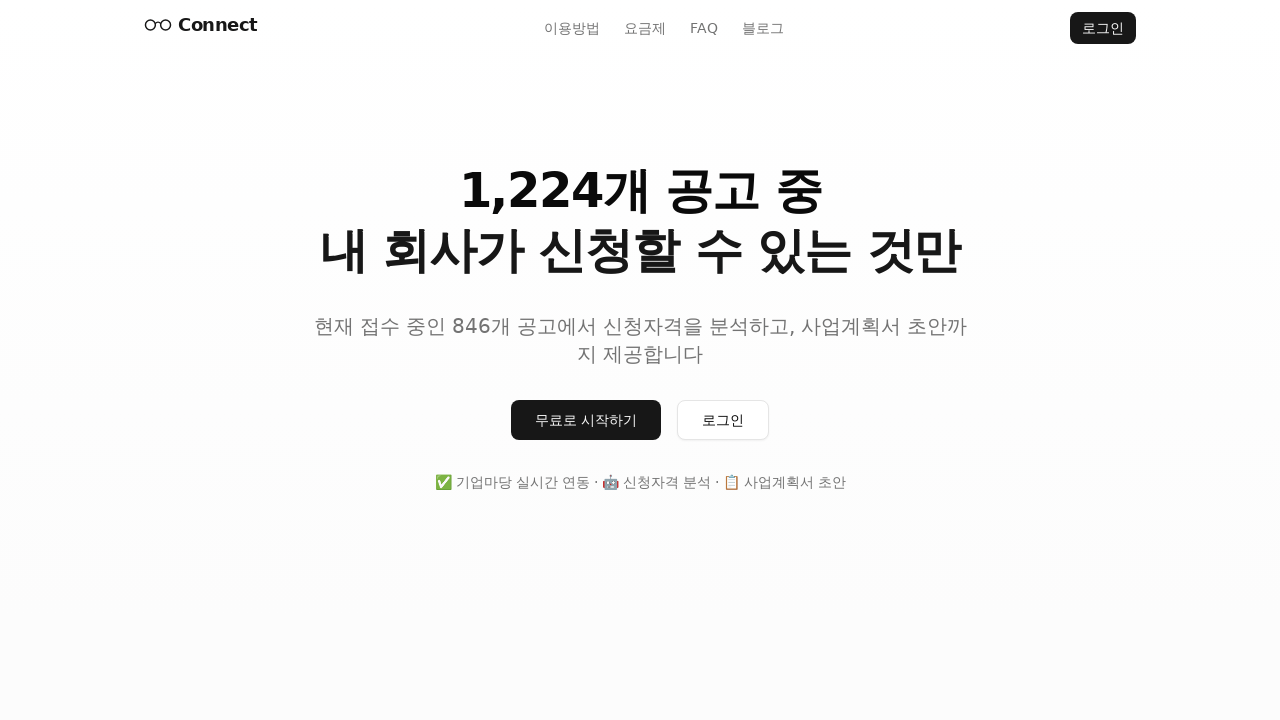

Assertion passed - no critical console errors detected
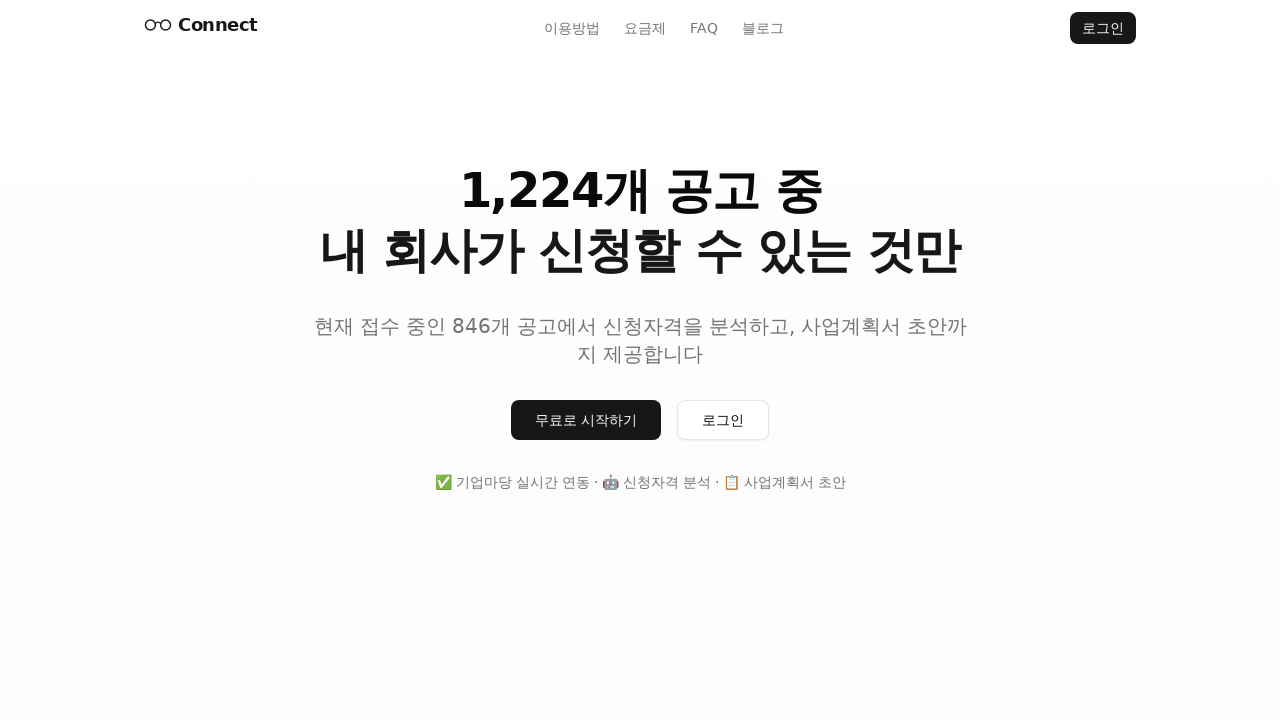

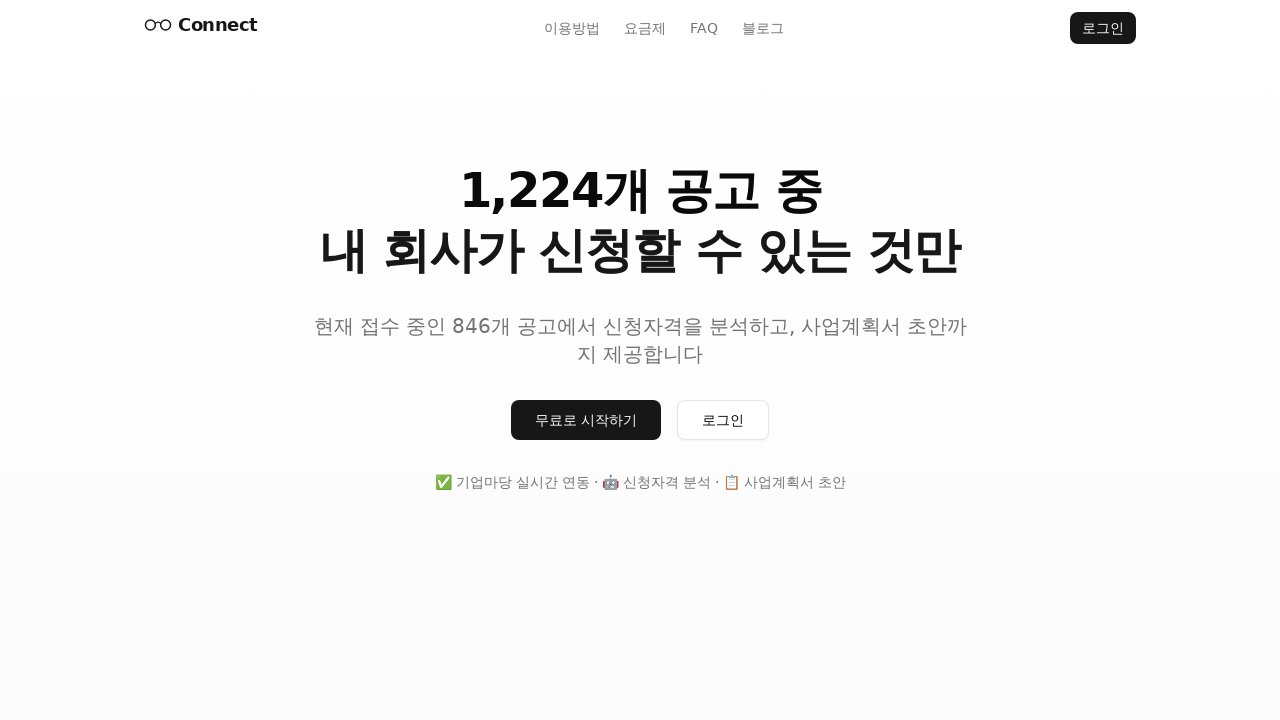